Navigates to JPL Space Images page and clicks the full image button to view the featured image

Starting URL: https://data-class-jpl-space.s3.amazonaws.com/JPL_Space/index.html

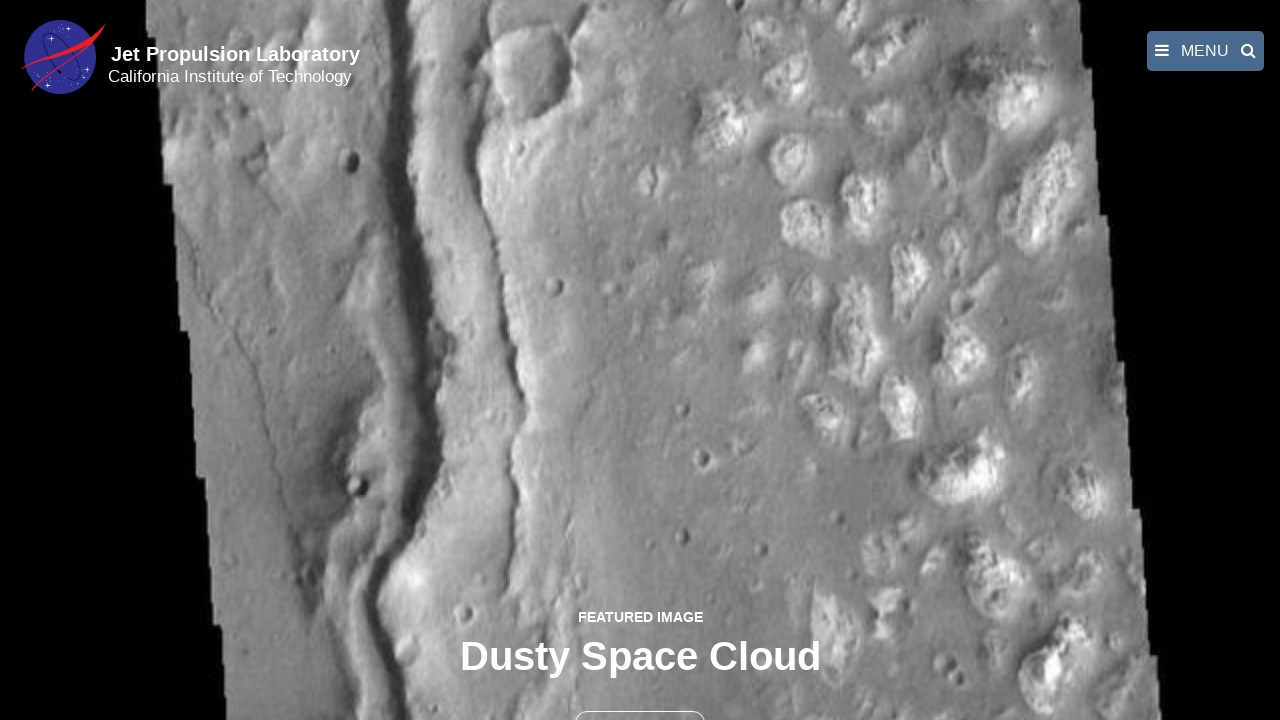

Navigated to JPL Space Images page
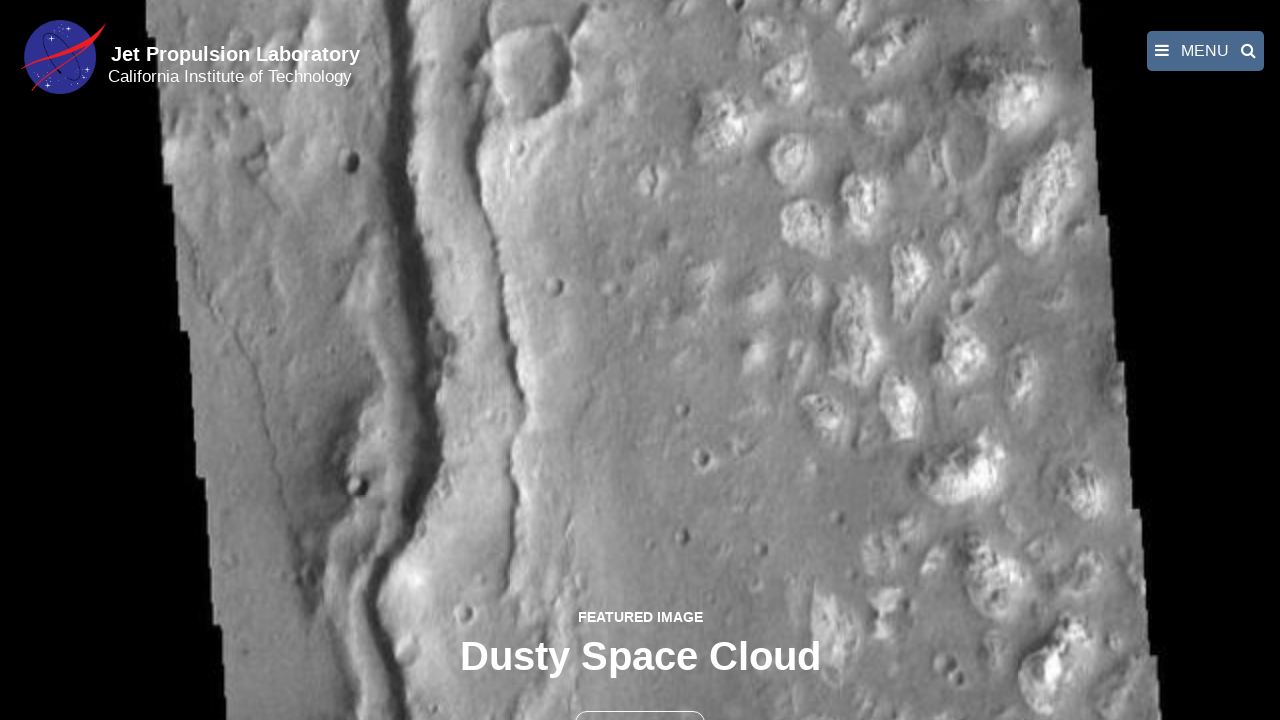

Clicked the full image button to view featured image at (640, 699) on button >> nth=1
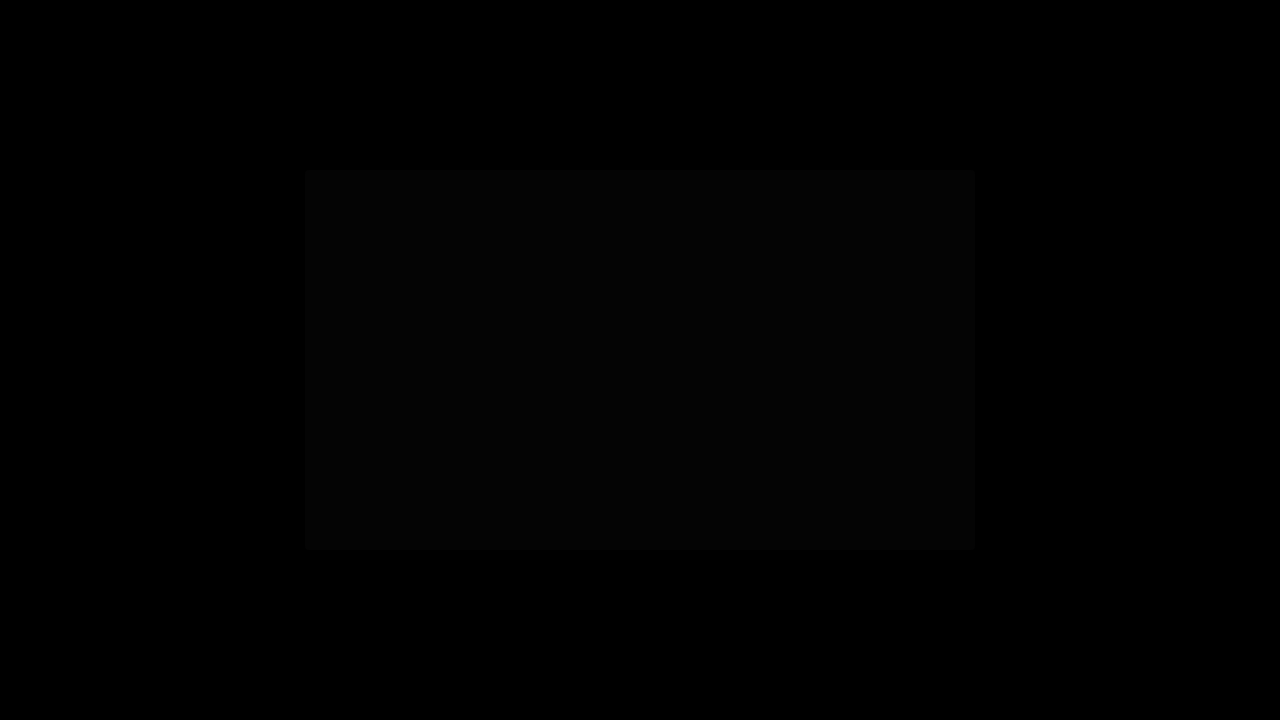

Full-size featured image loaded and displayed
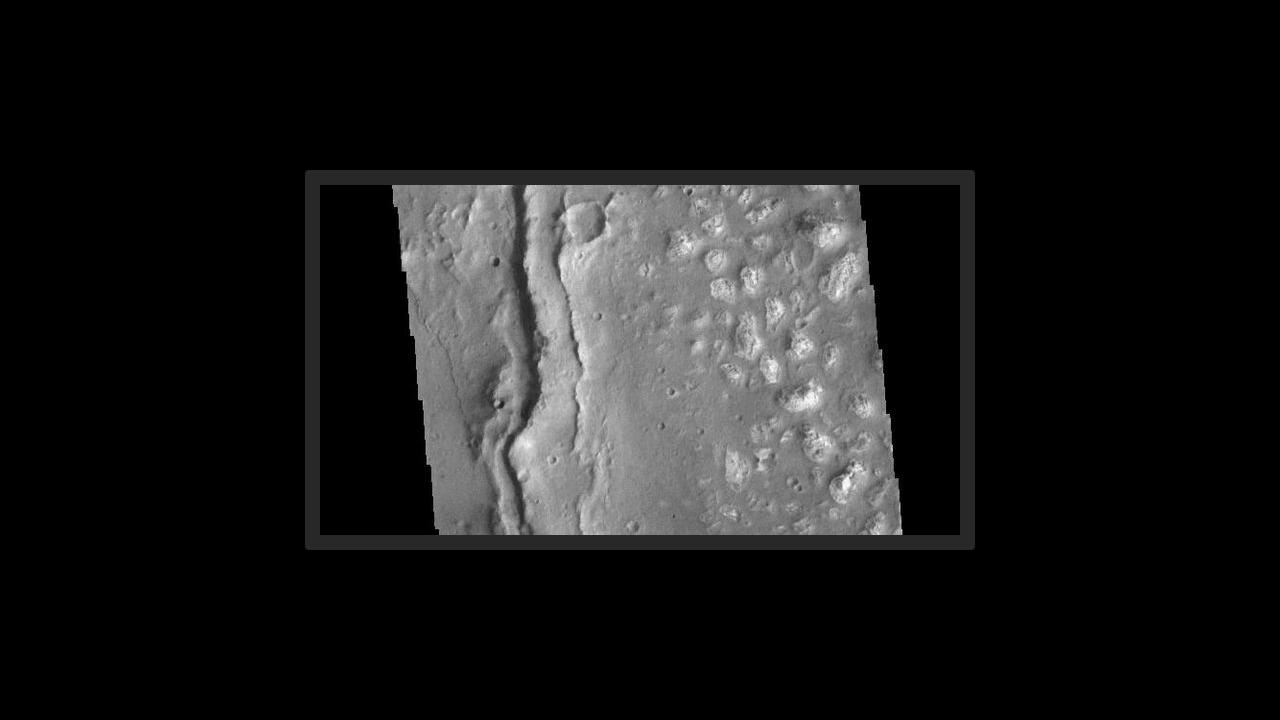

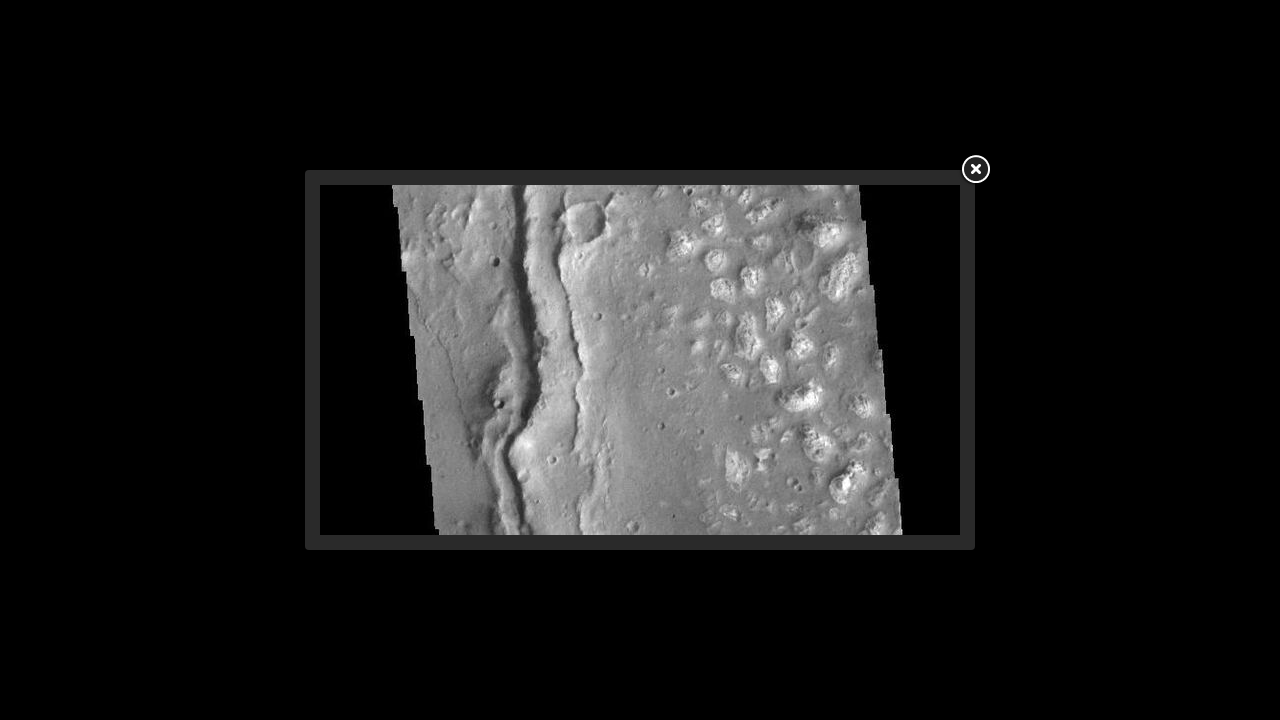